Navigates to two Daum news articles and extracts their titles using different XPath selectors

Starting URL: http://v.media.daum.net/v/20170922175202762

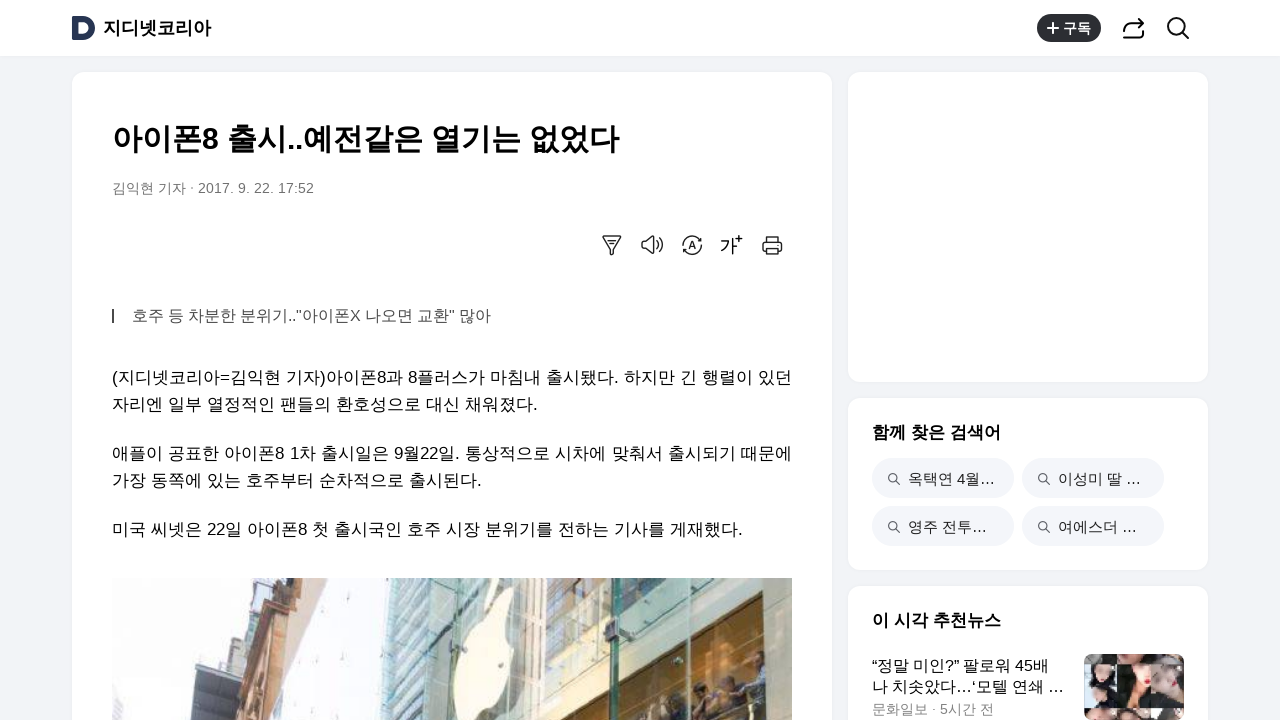

Located title element from first article using XPath selector
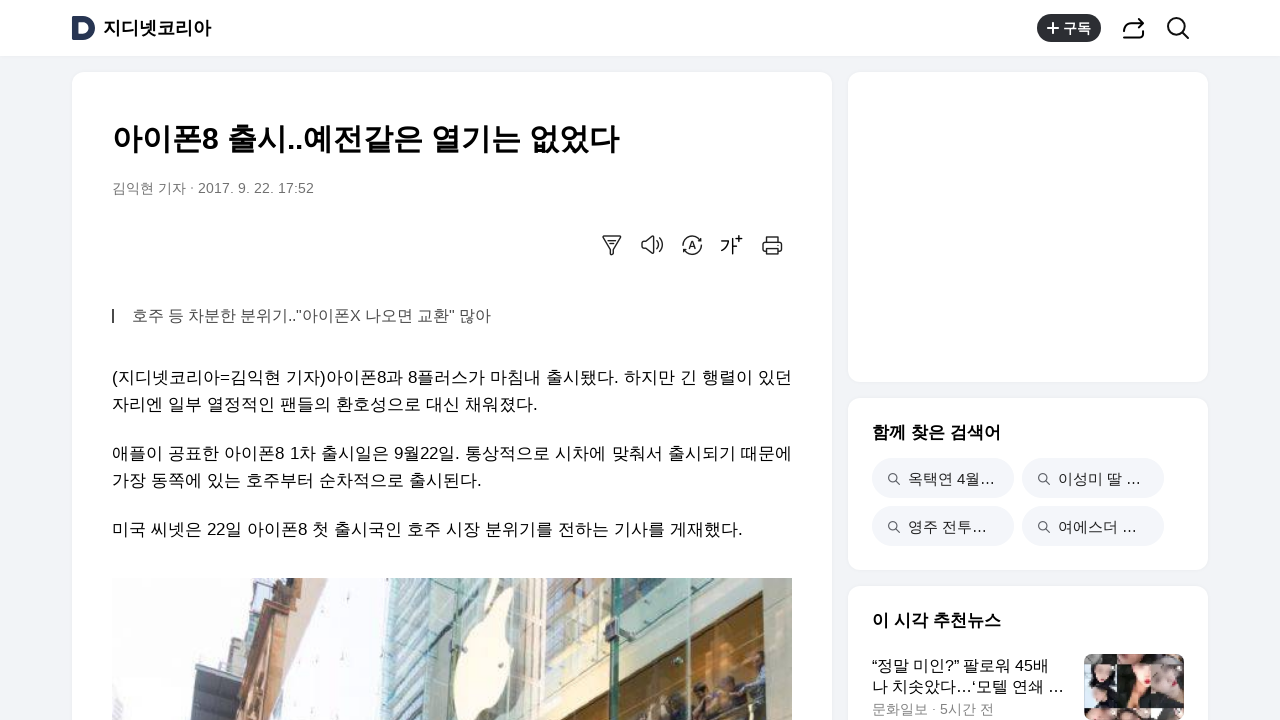

Extracted text attribute from title element
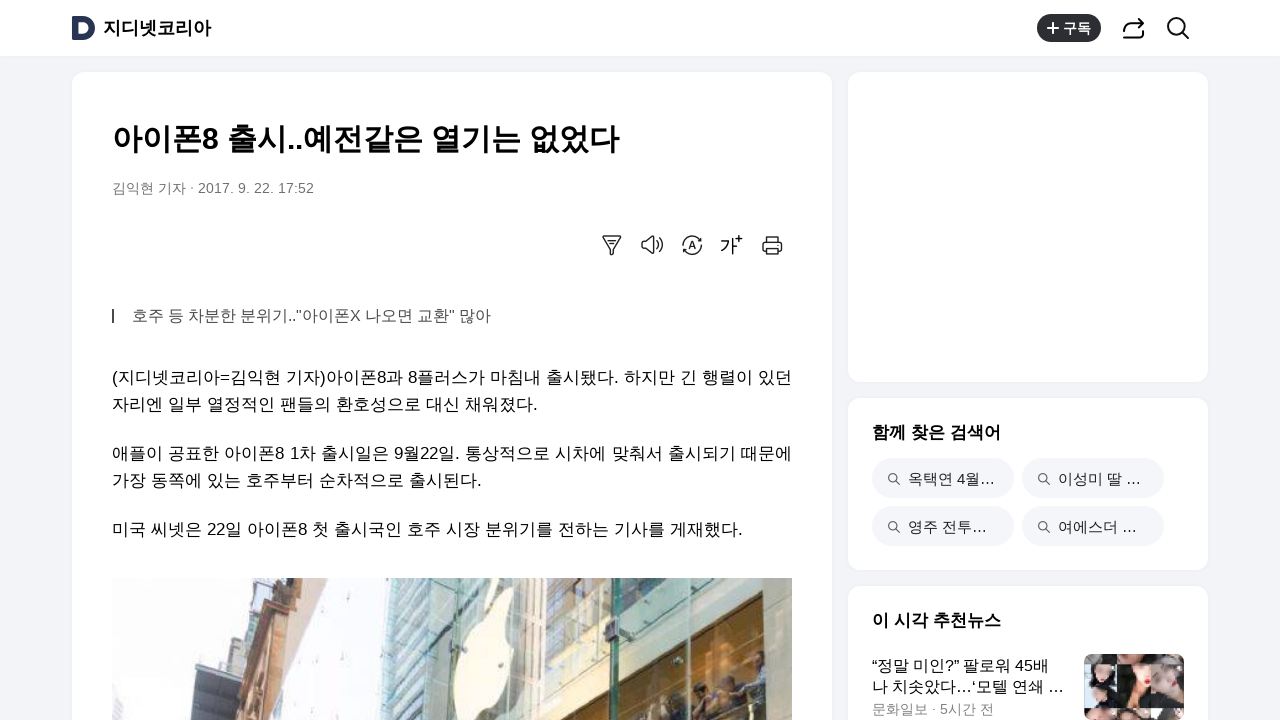

Navigated to second Daum news article
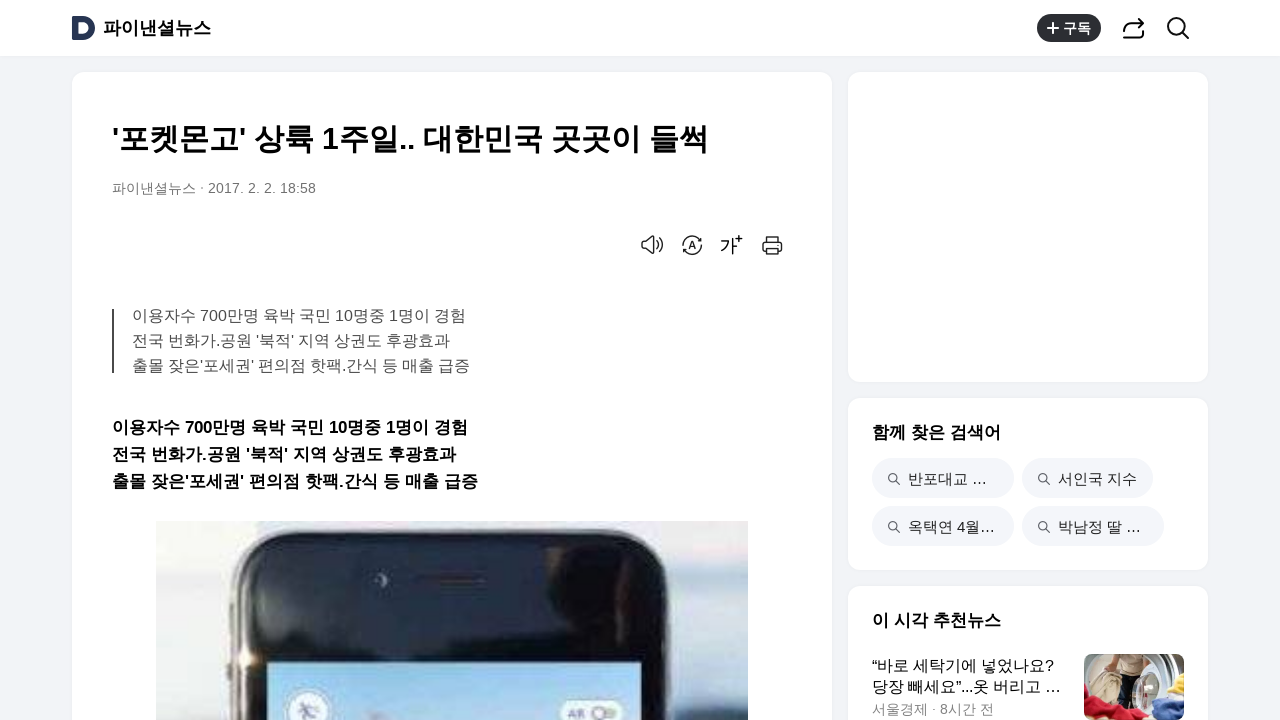

Located title element from second article using h3 class selector
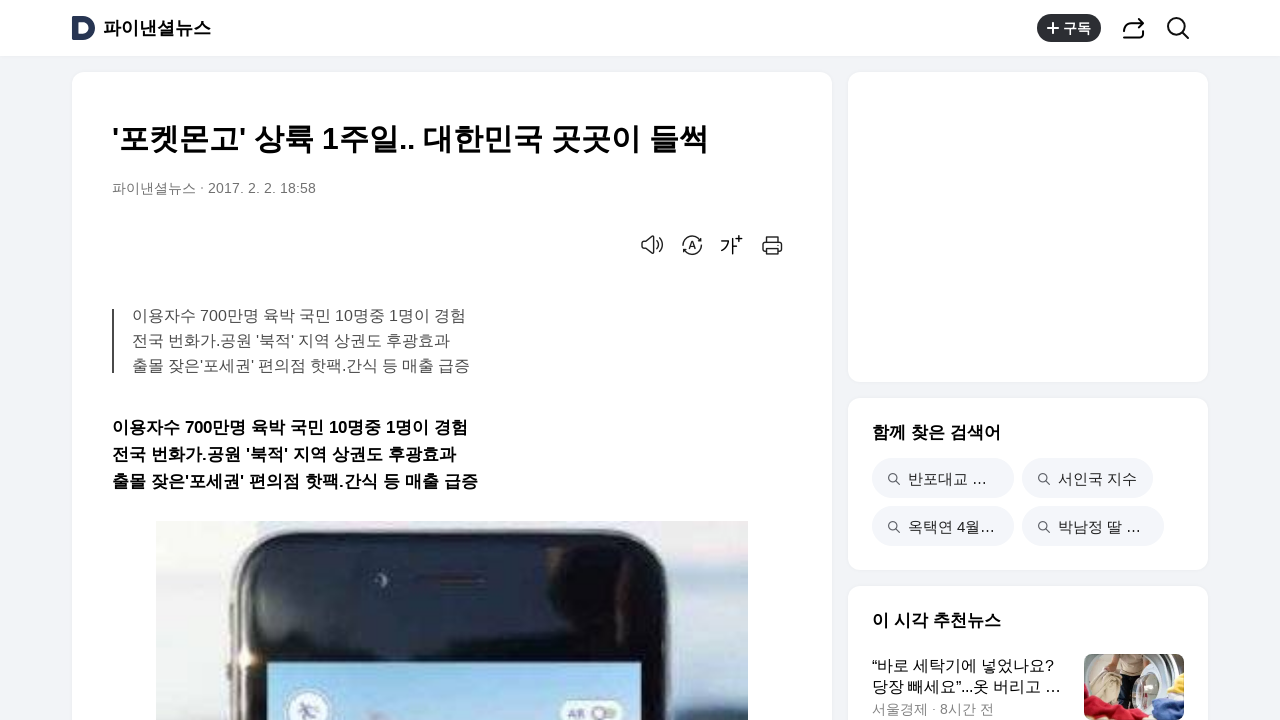

Extracted text content from second article title
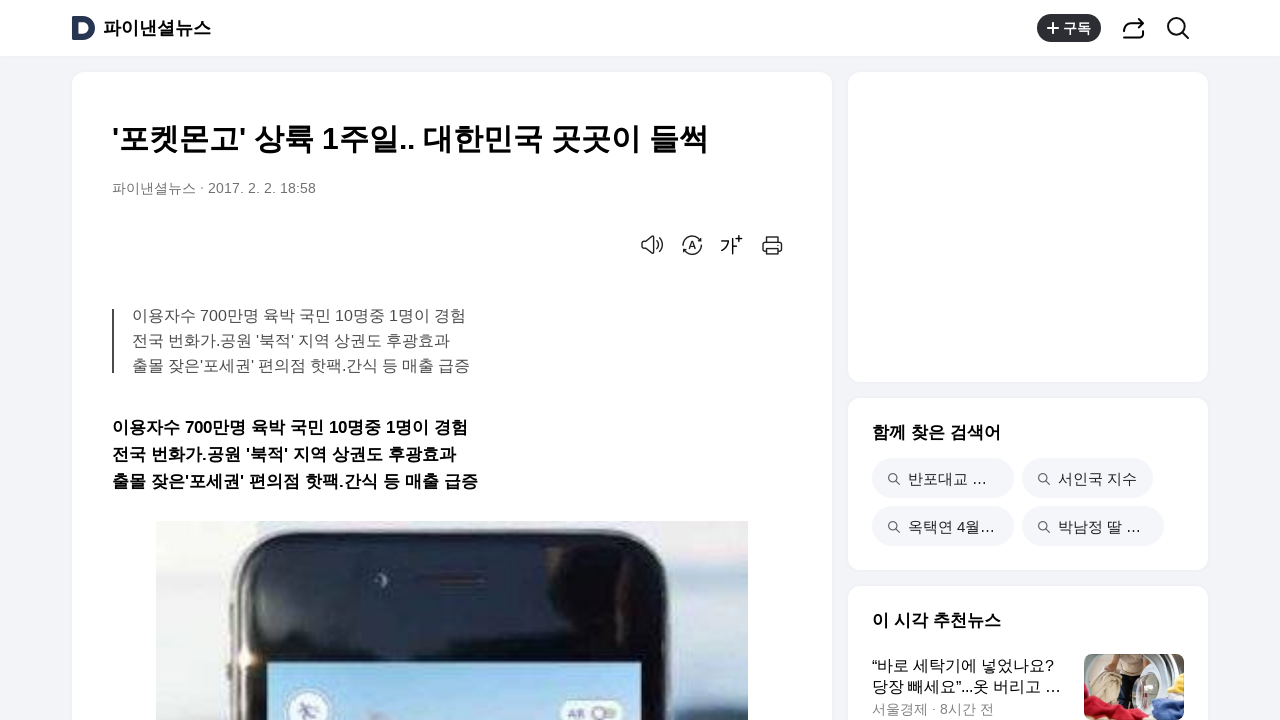

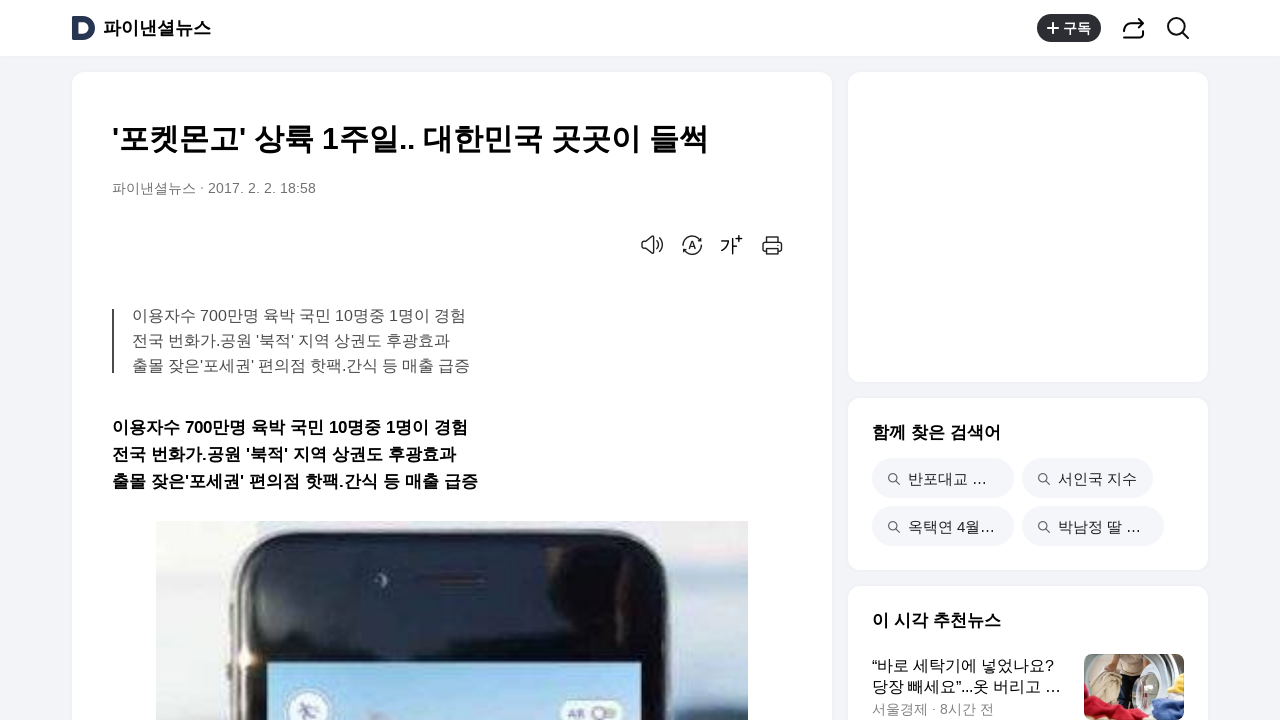